Tests alert handling functionality by clicking a confirm button and accepting the resulting alert dialog

Starting URL: https://demoqa.com/alerts

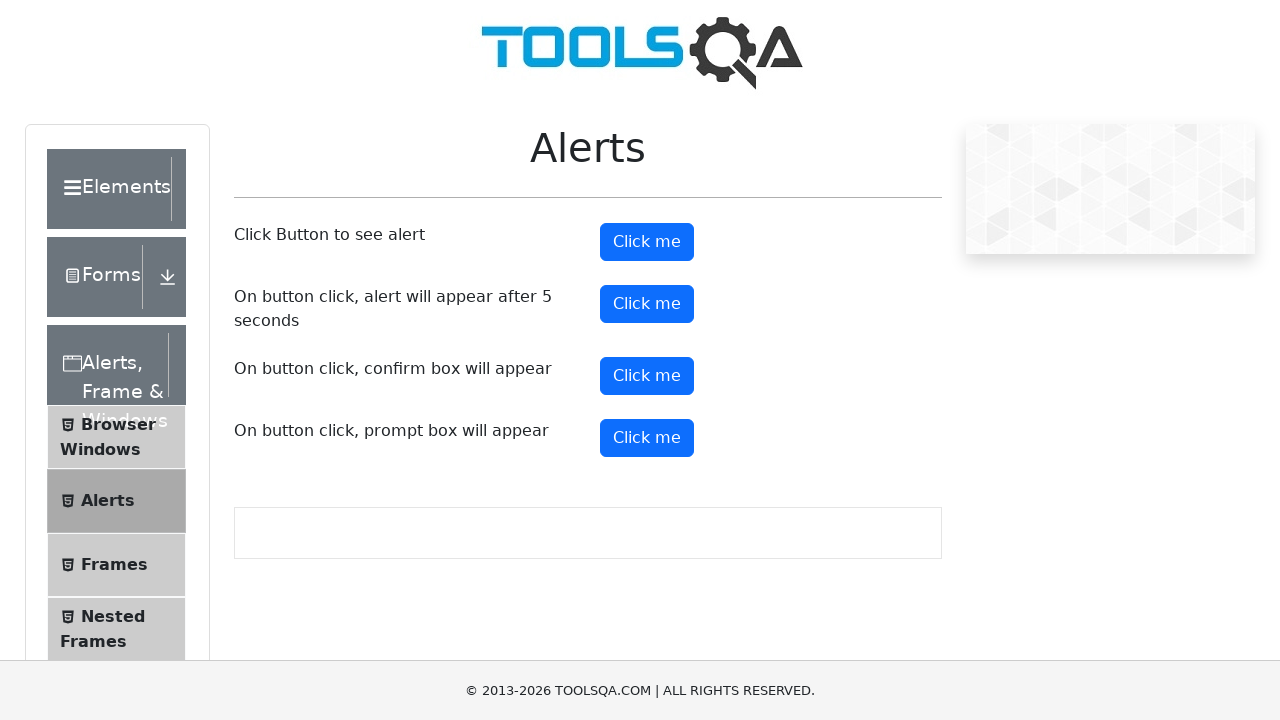

Navigated to alerts demo page
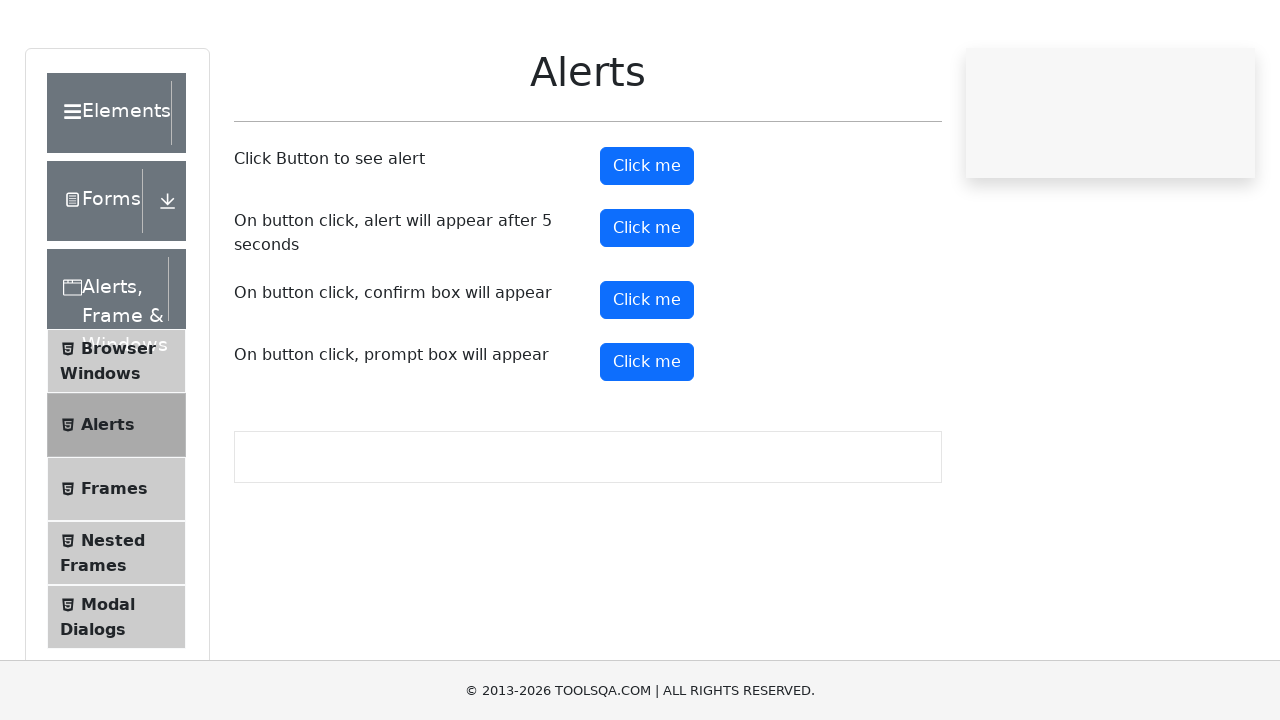

Clicked confirm button to trigger alert dialog at (647, 376) on #confirmButton
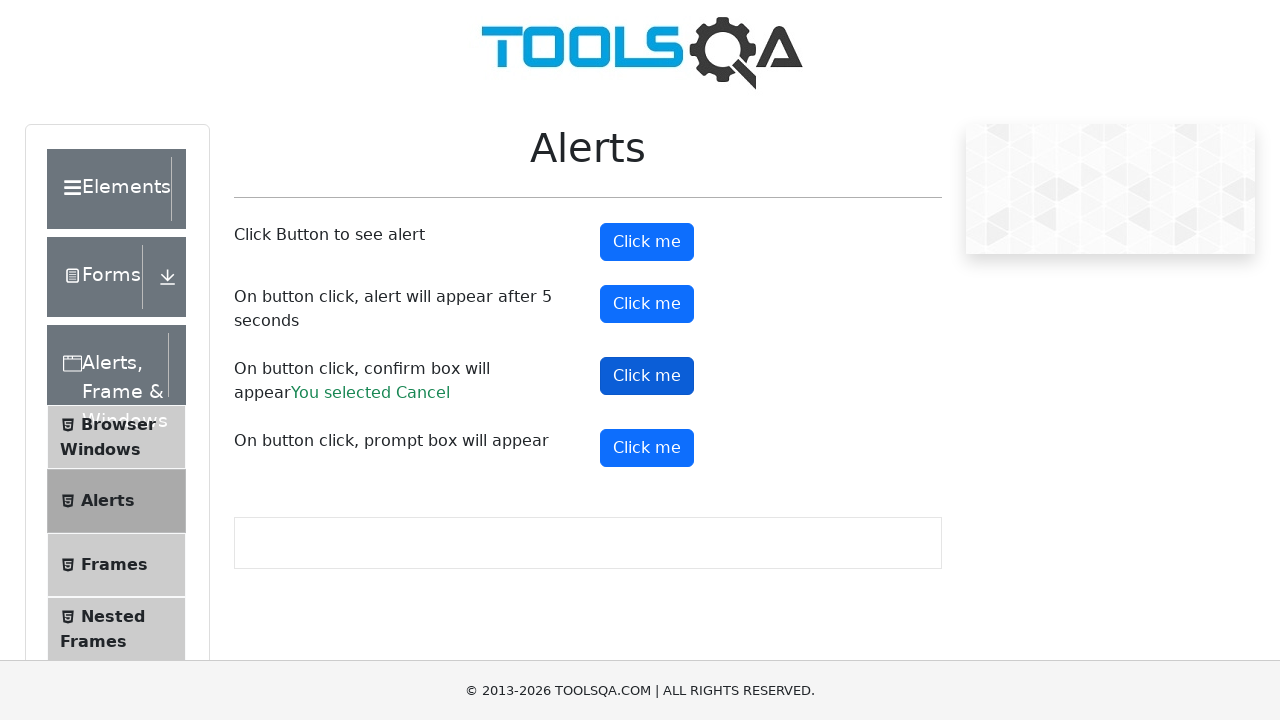

Accepted the alert dialog
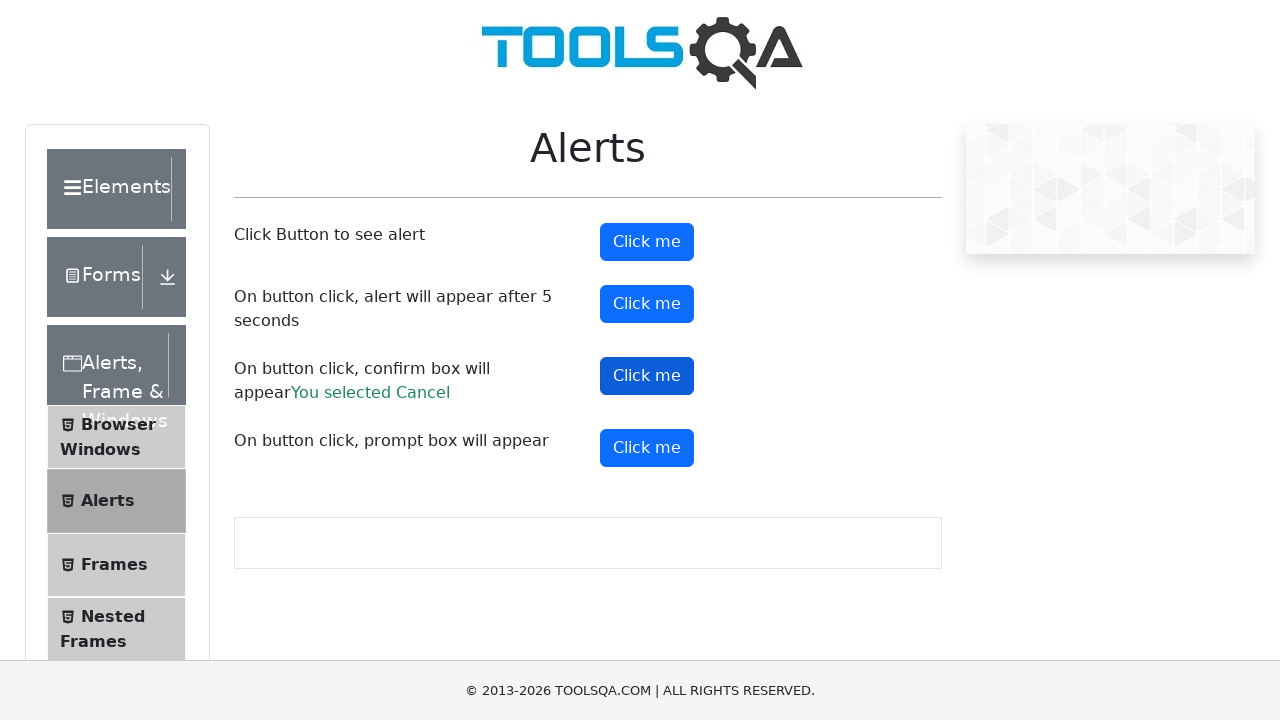

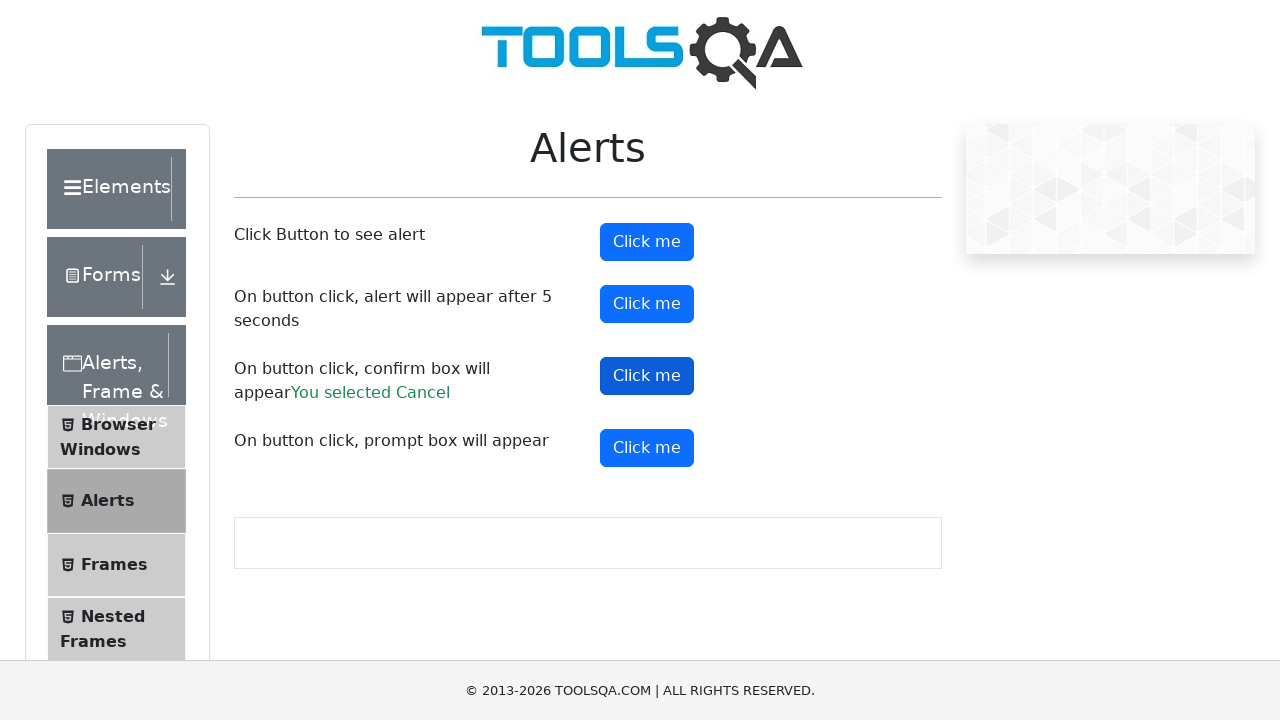